Tests JavaScript alert functionality by triggering an alert dialog and accepting it

Starting URL: http://www.tizag.com/javascriptT/javascriptalert.php

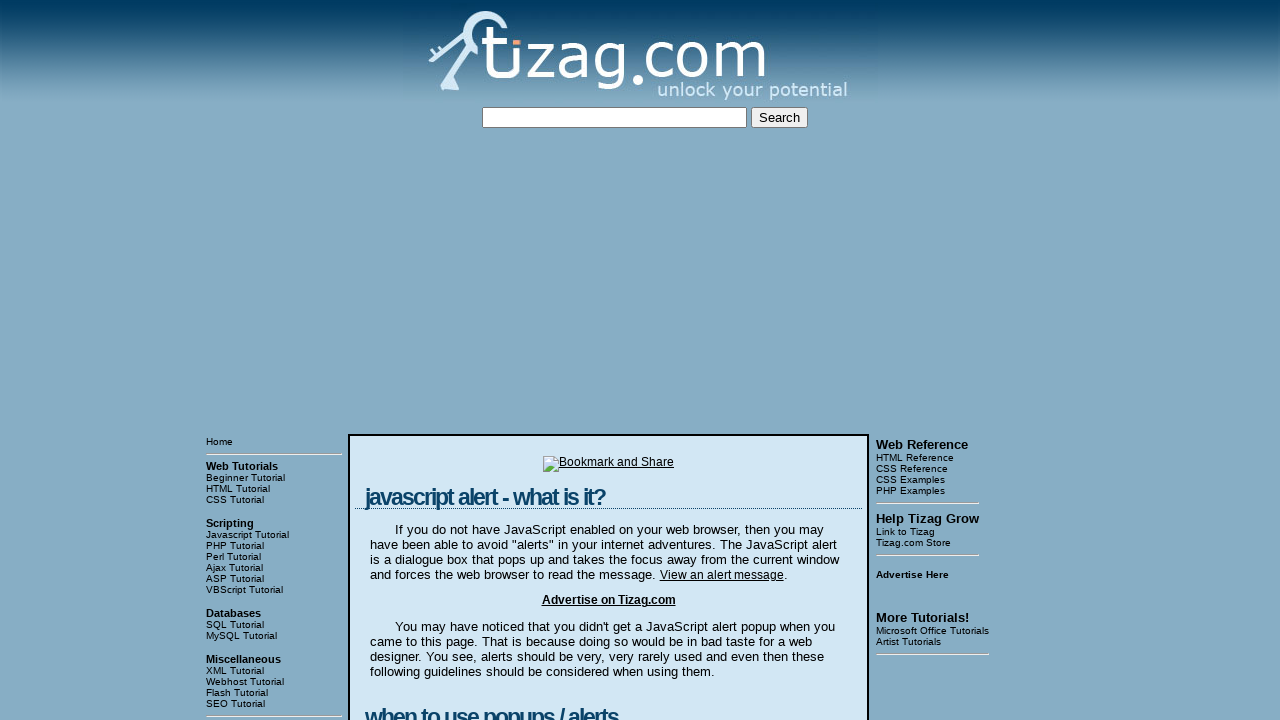

Clicked button to trigger JavaScript alert dialog at (428, 361) on xpath=//input[@type='button']
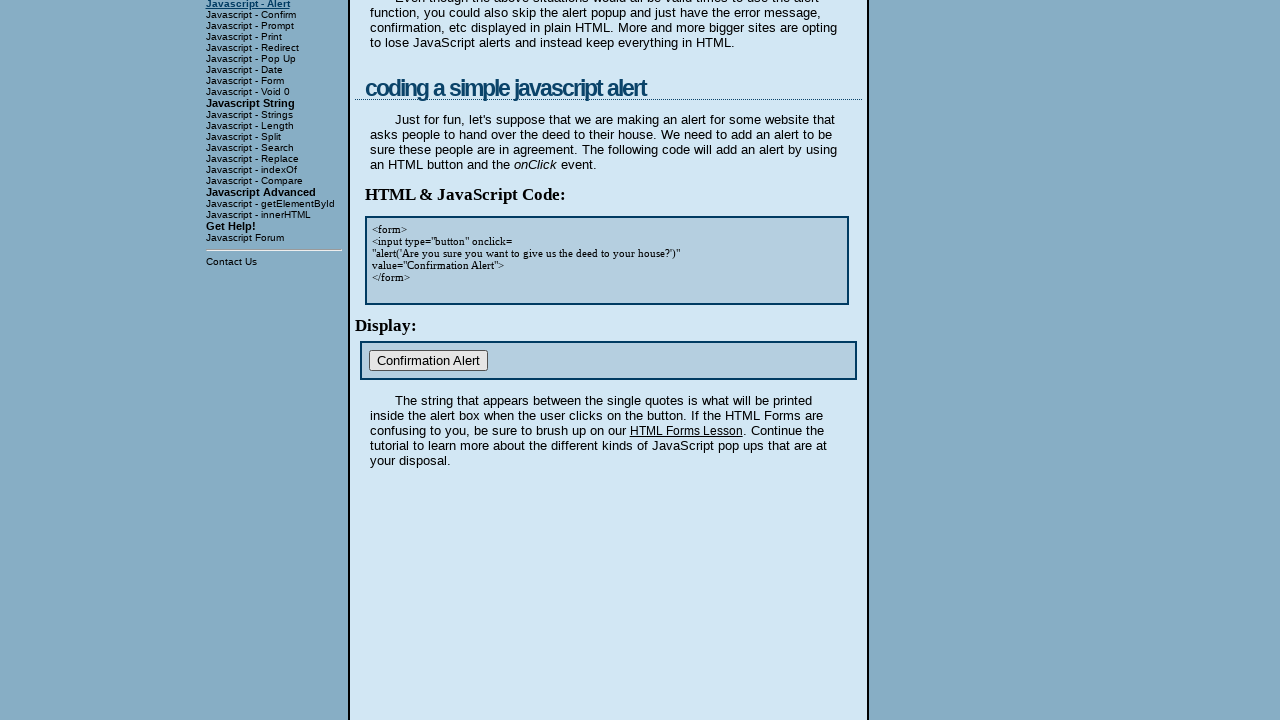

Set up dialog handler to accept alert
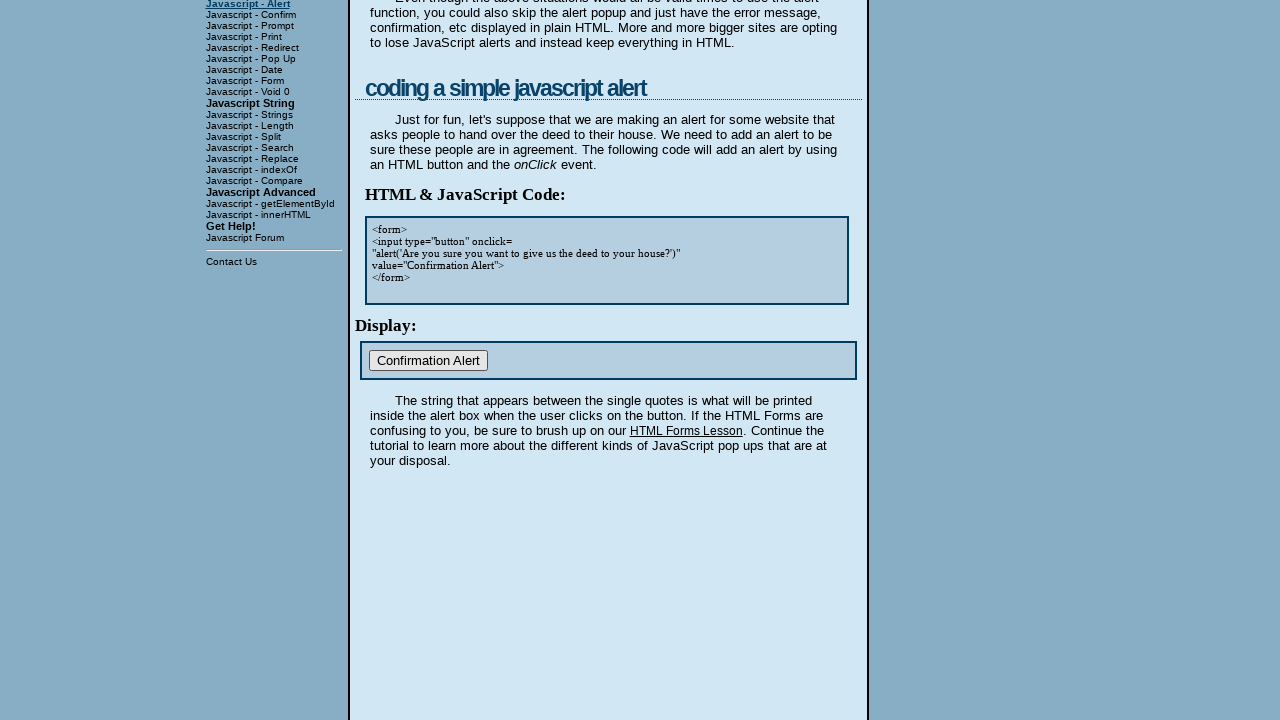

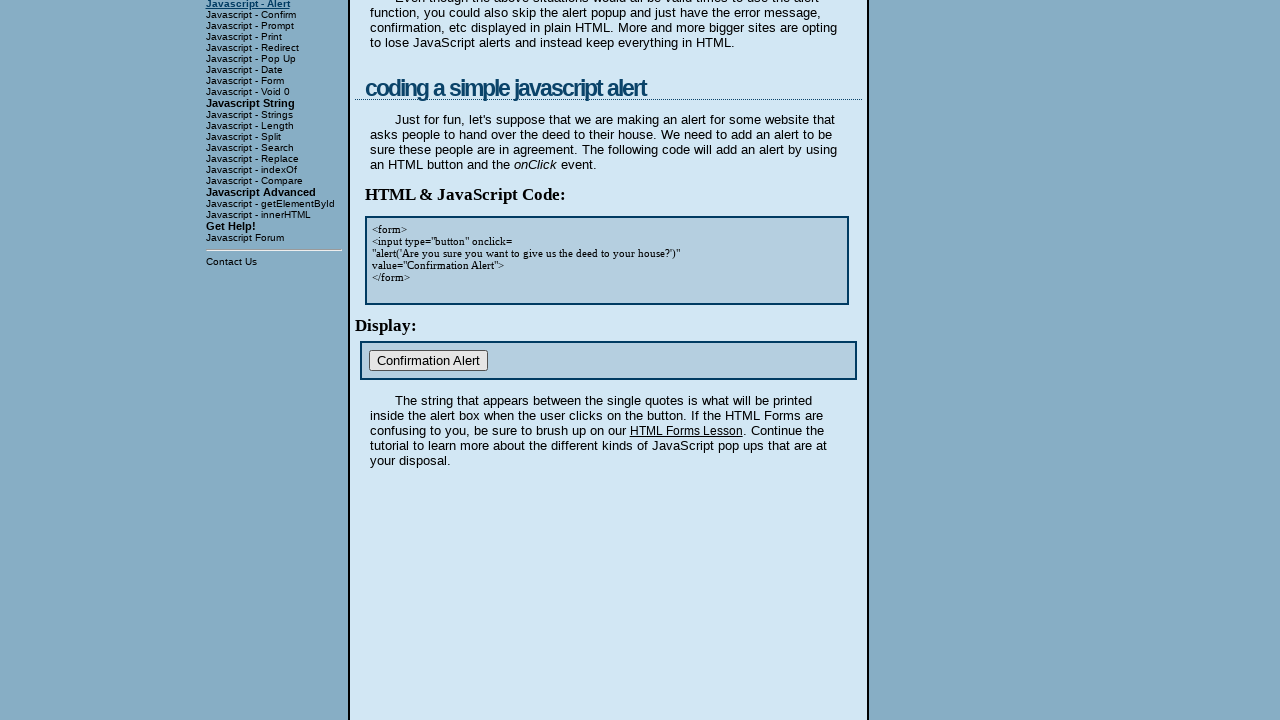